Tests the web table filter functionality by searching for "tomato" and verifying filtered results

Starting URL: https://rahulshettyacademy.com/seleniumPractise/#/offers

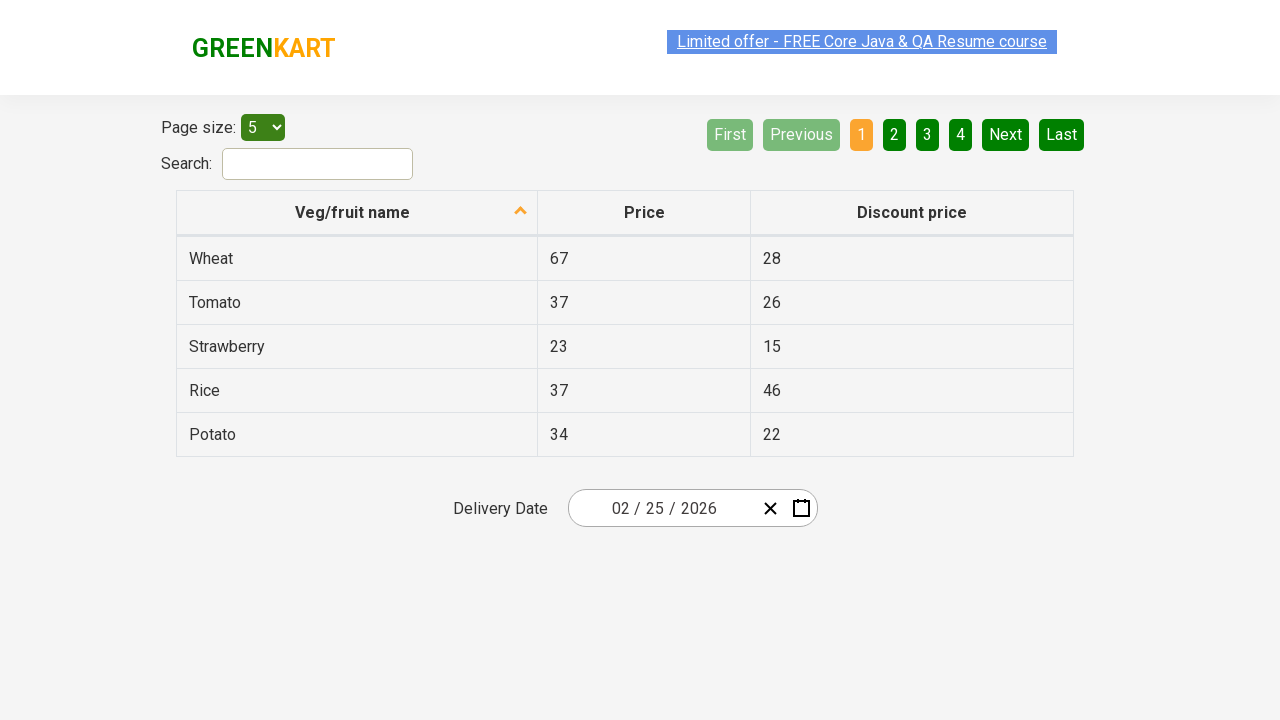

Entered 'tomato' in the web table filter search field on input[type='search']
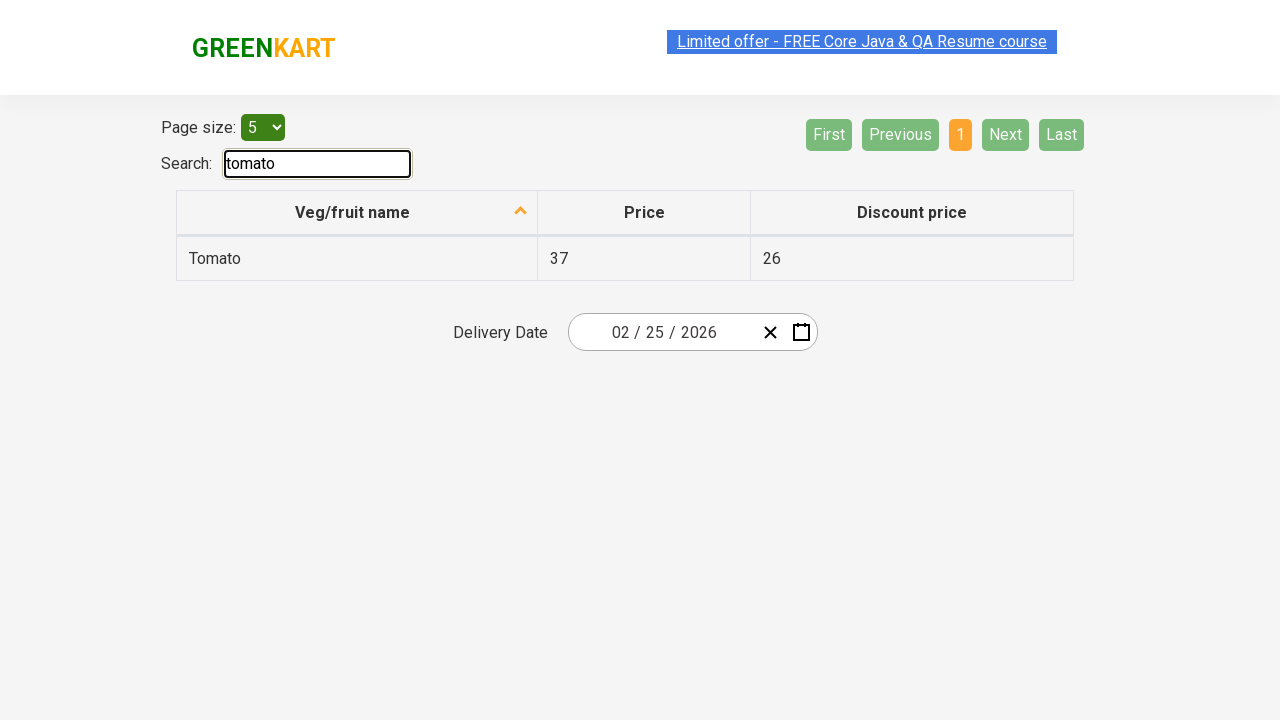

Filtered results for 'tomato' loaded in the web table
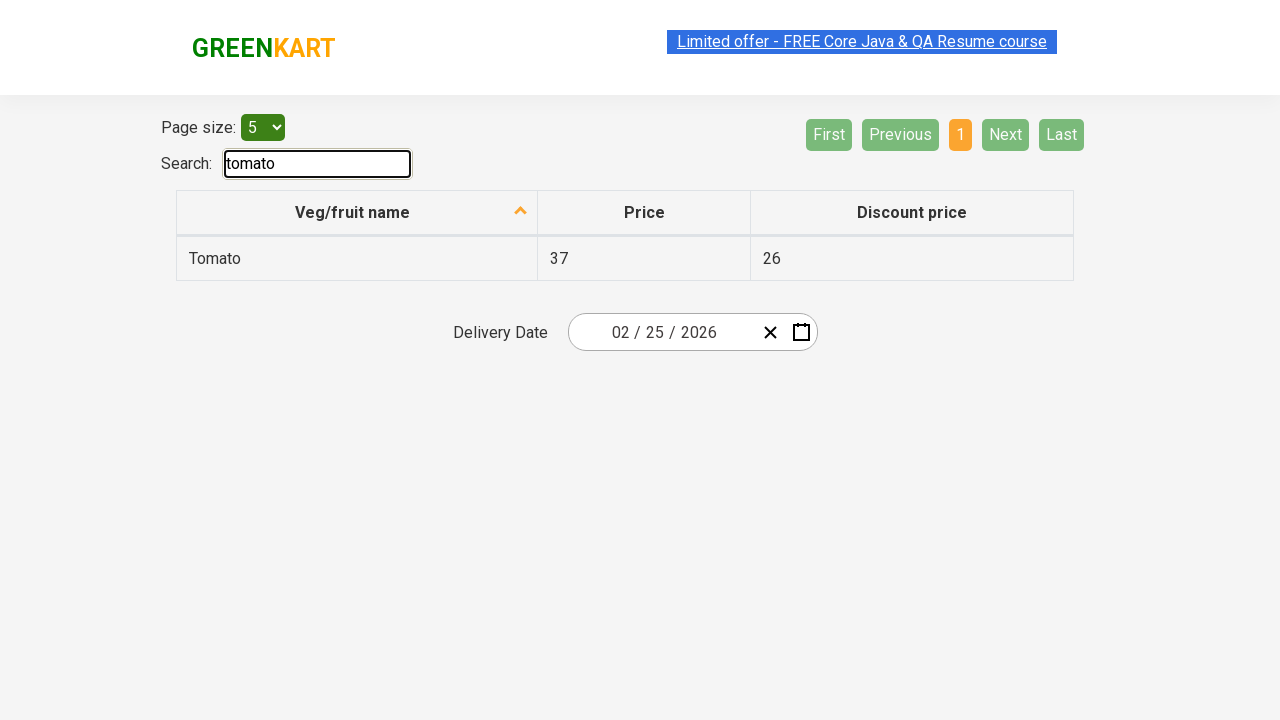

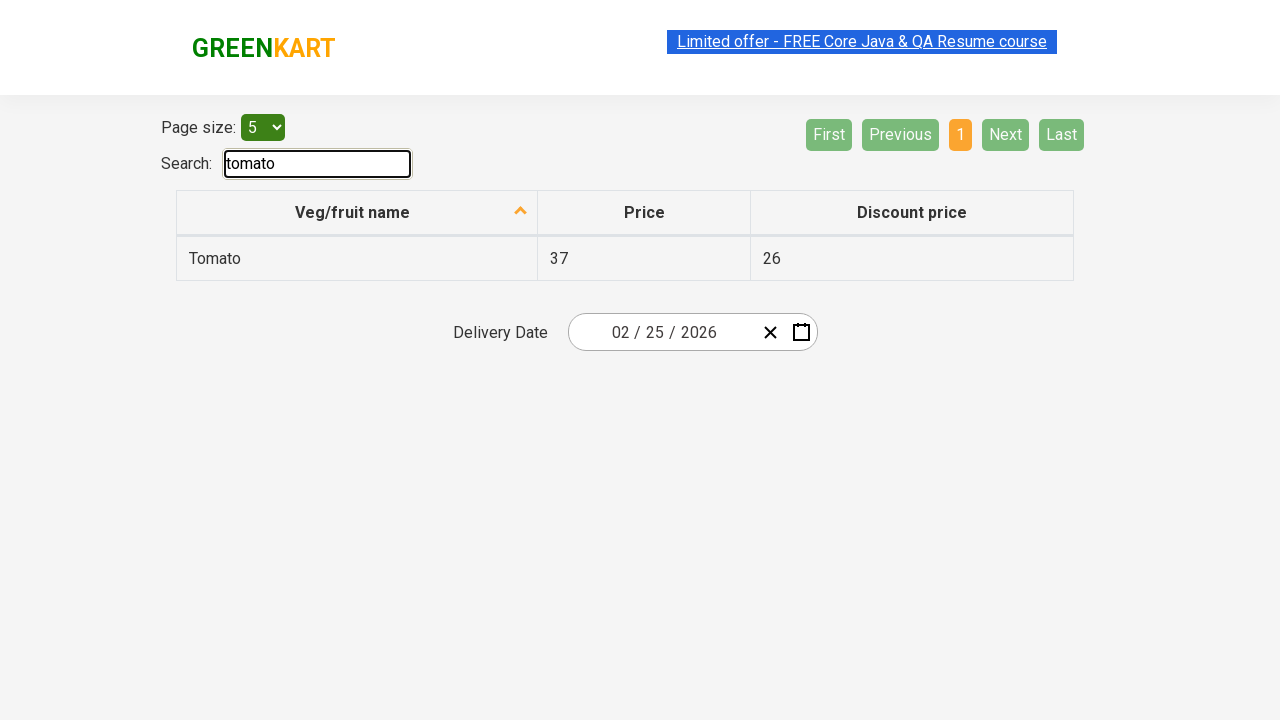